Tests email submission form on CHADD website by filling email and clicking submit

Starting URL: https://chadd.org/for-adults/overview/

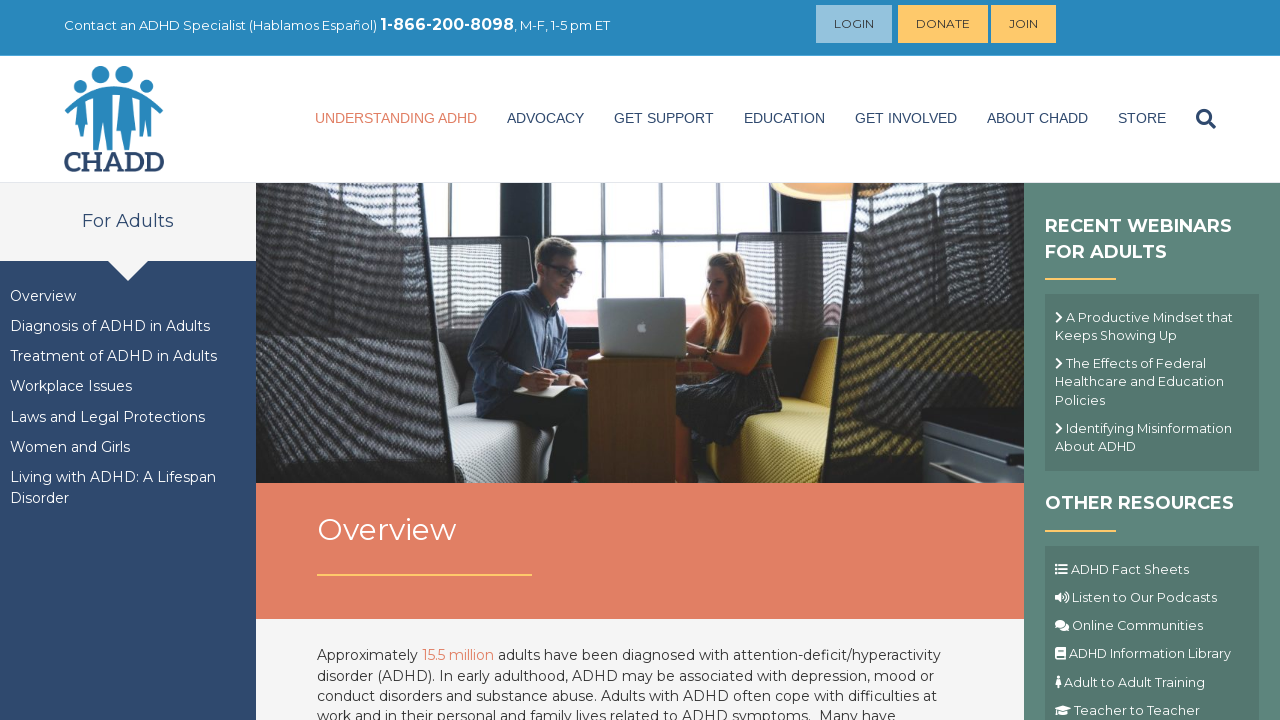

Navigated to CHADD website for adults overview page
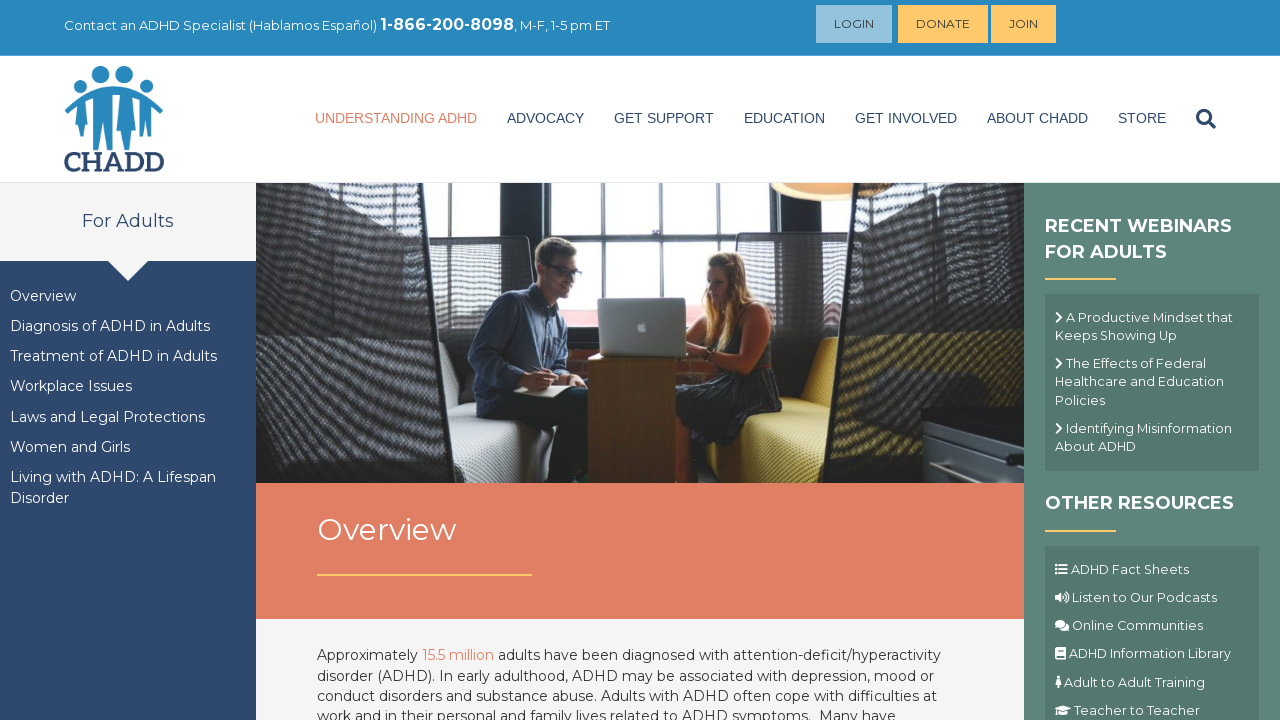

Filled email field with 'testuser742@example.com' on input[name='EMAIL']
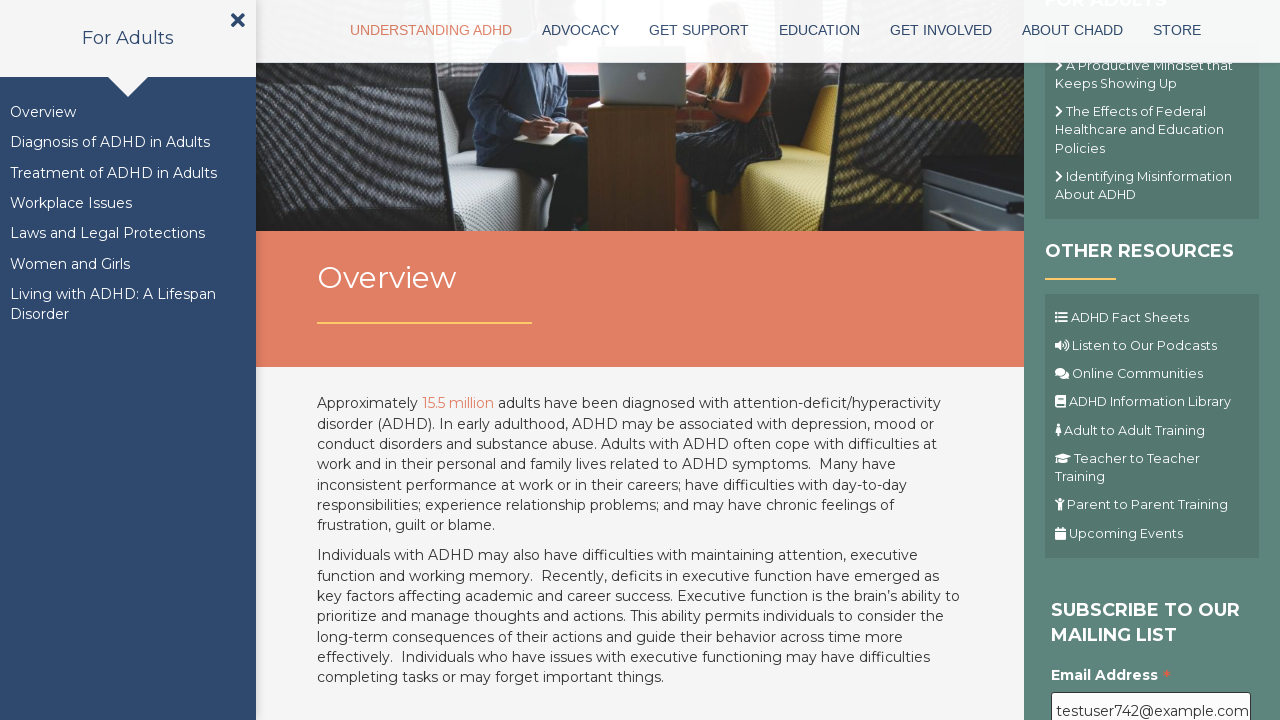

Clicked submit button to submit email form at (1111, 361) on .button
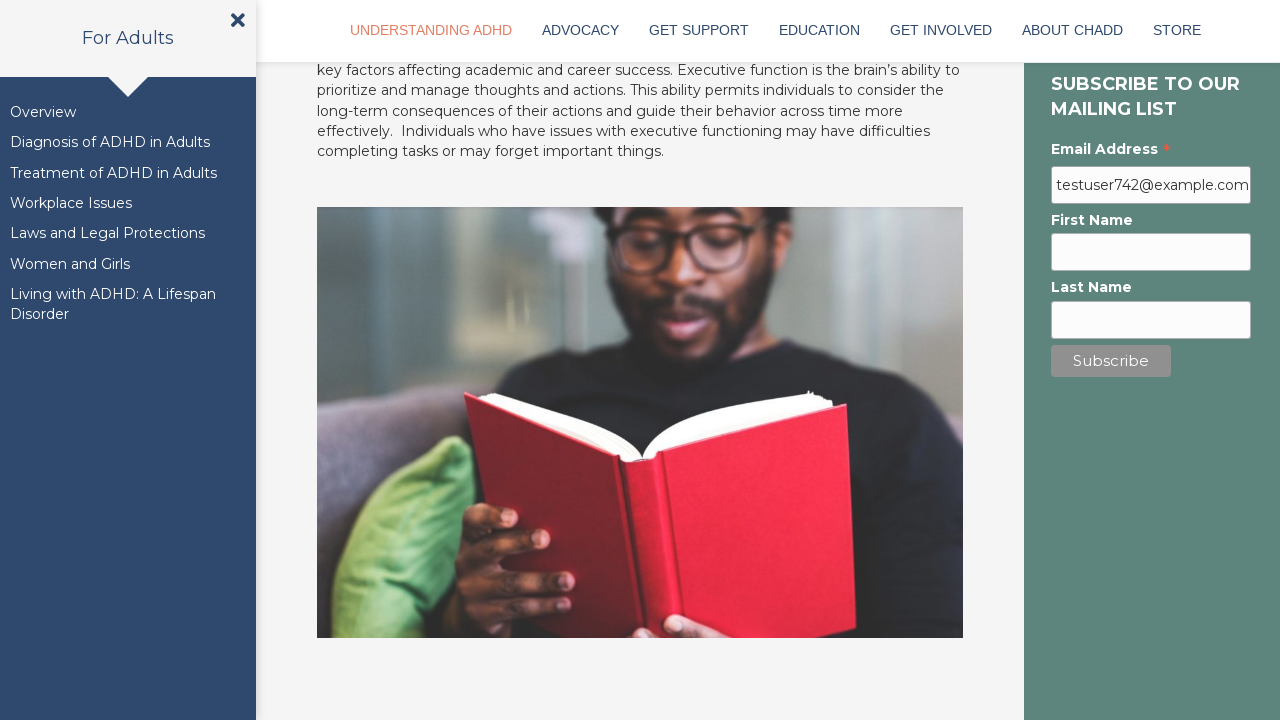

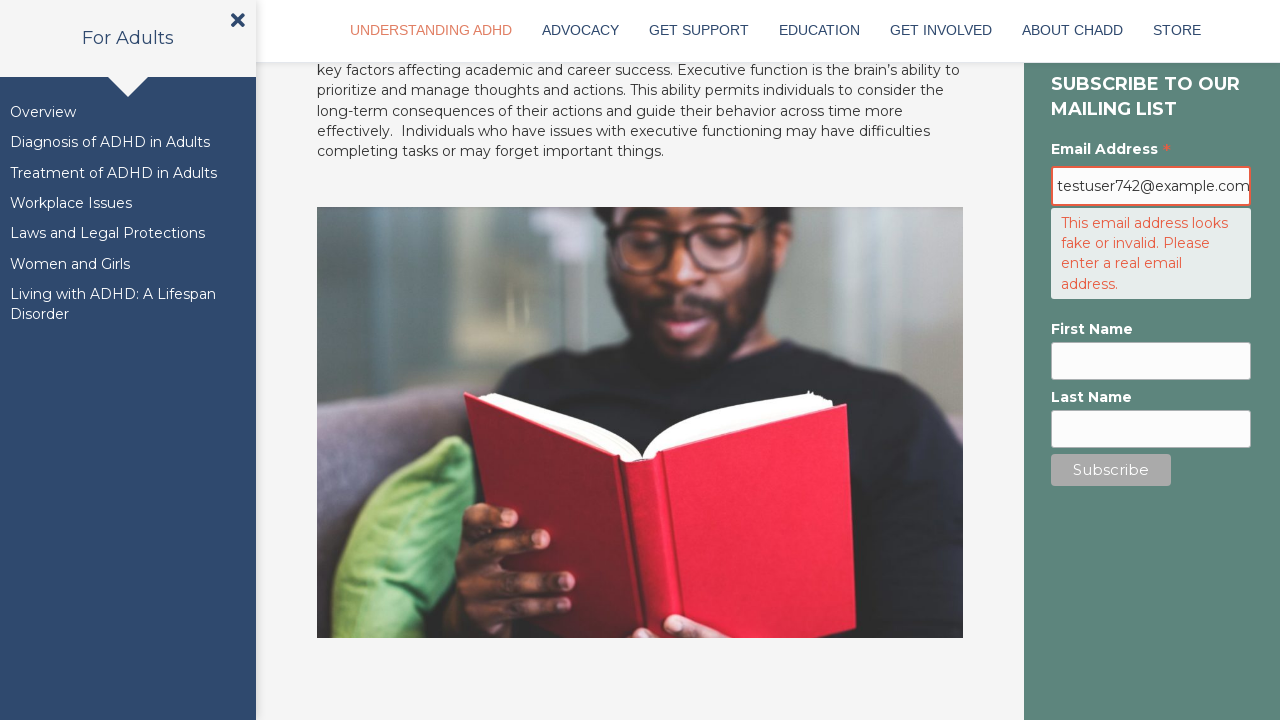